Tests dynamic loading functionality by clicking the Start button and verifying that "Hello World!" text appears after the loading indicator disappears

Starting URL: https://automationfc.github.io/dynamic-loading/

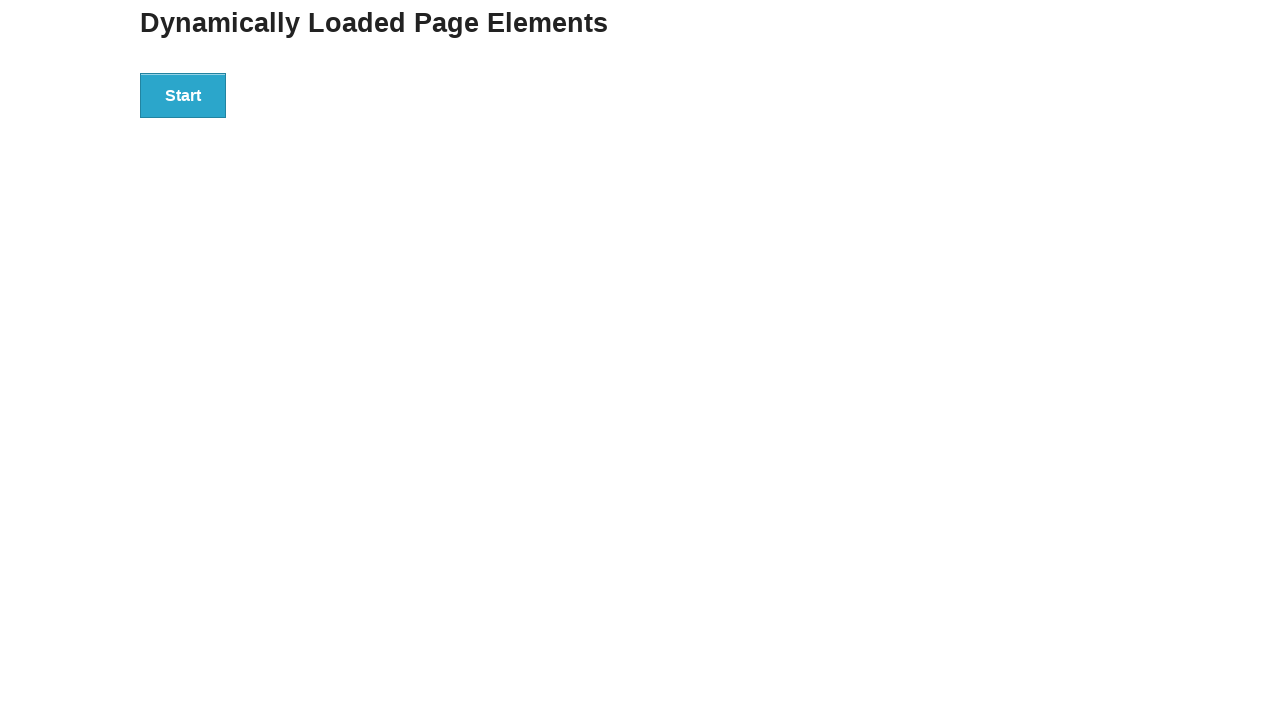

Clicked the Start button at (183, 95) on xpath=//*[text()='Start']
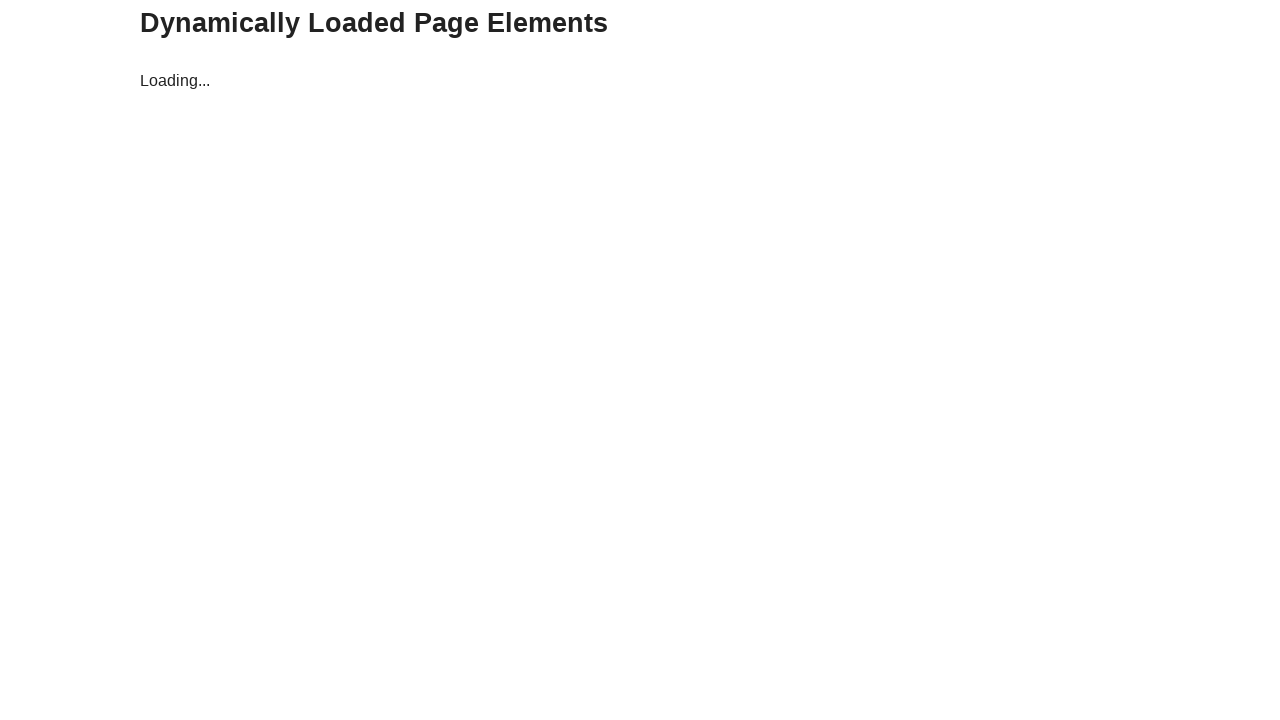

Loading indicator disappeared
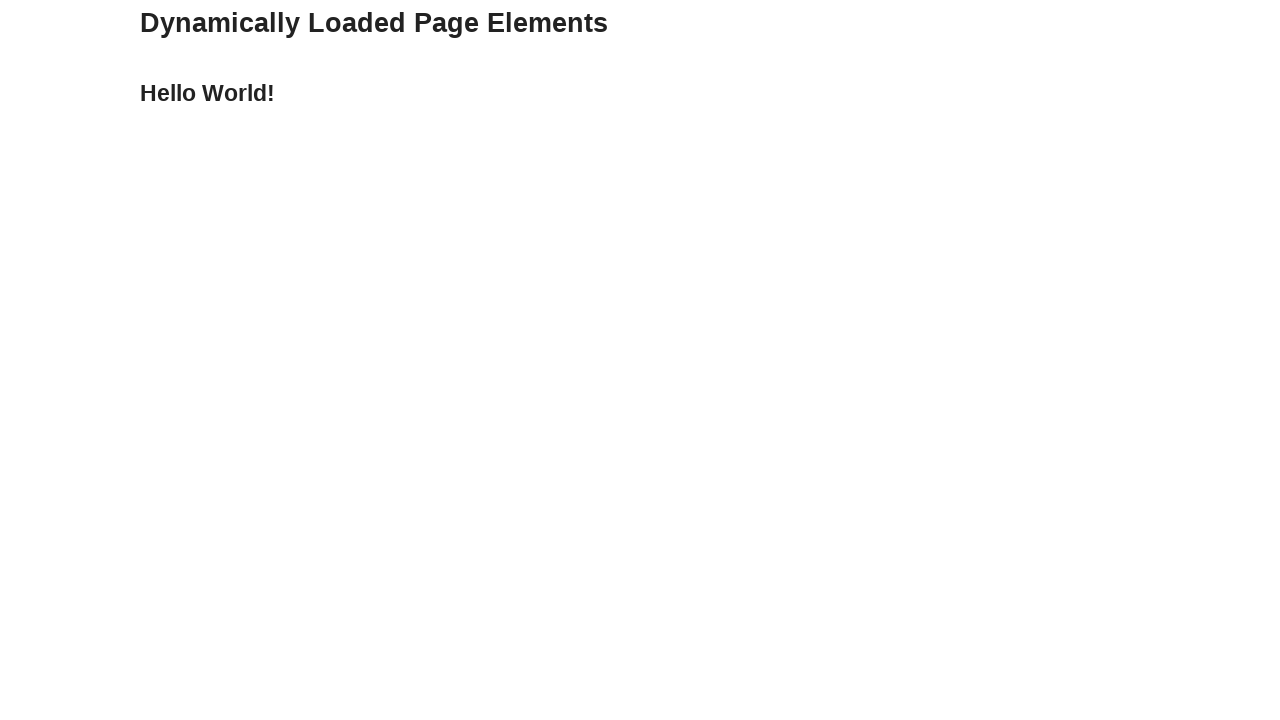

Hello World! text appeared
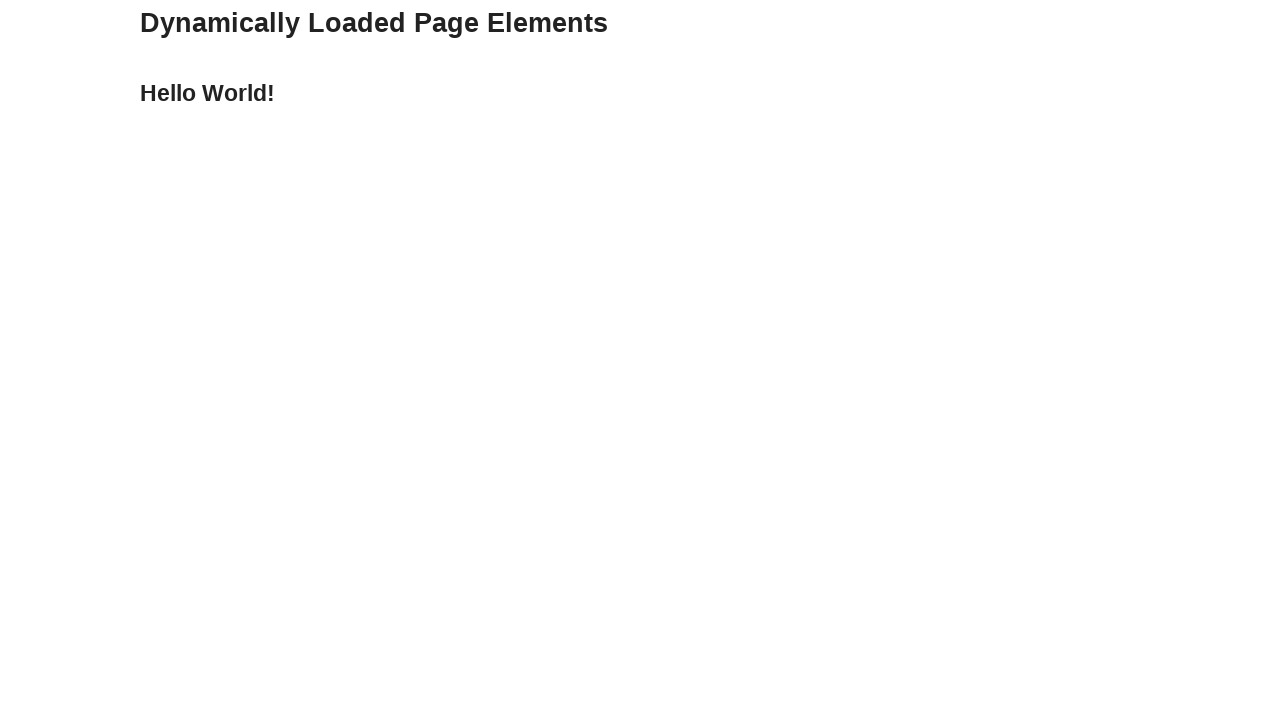

Verified that Hello World! text is visible
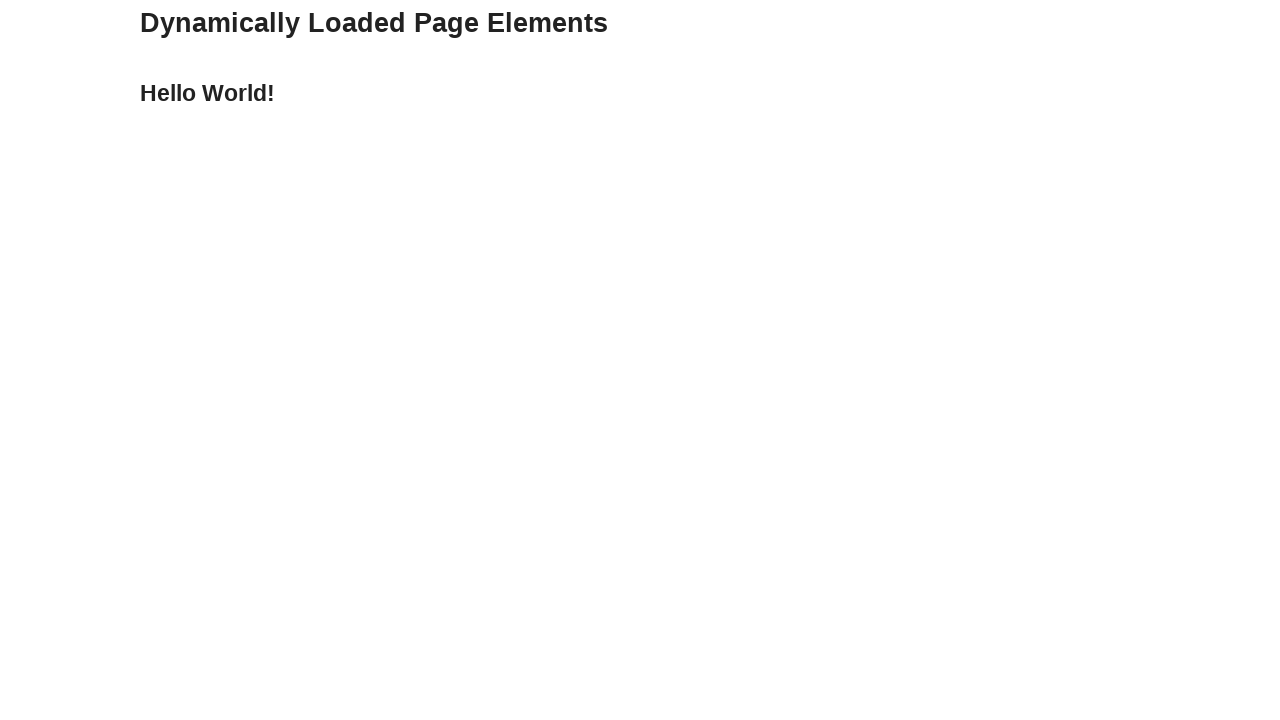

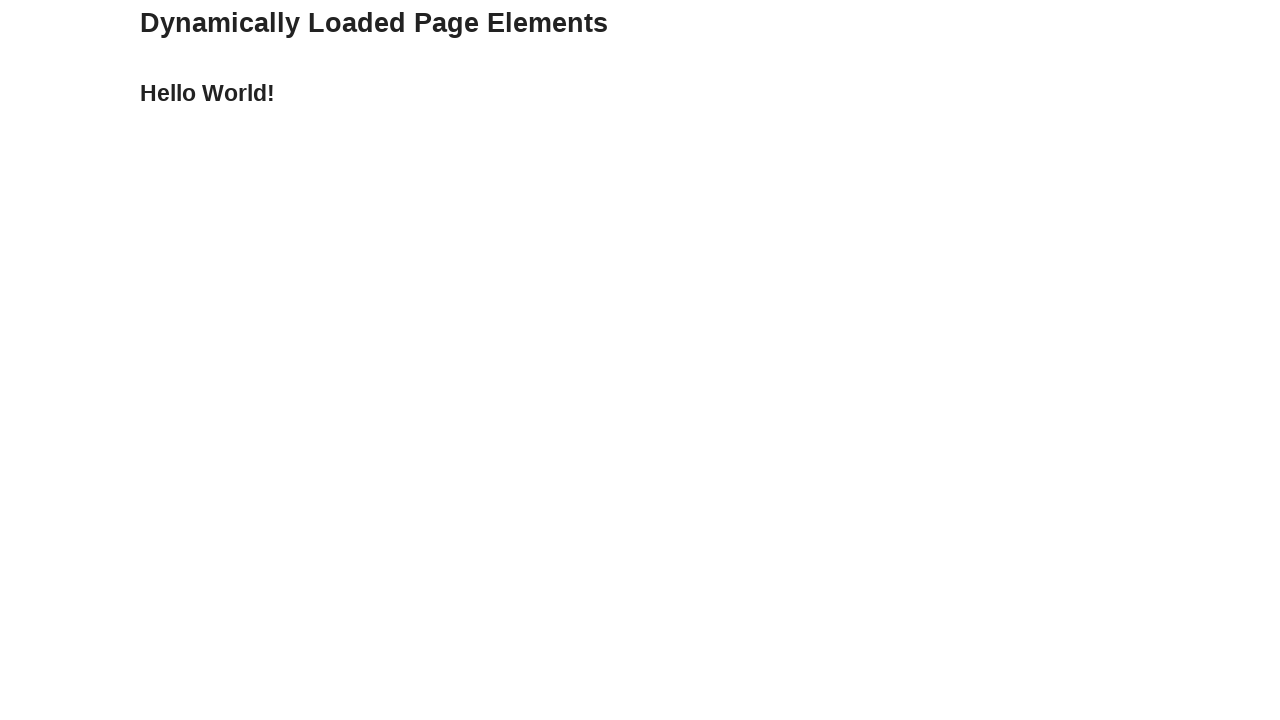